Navigates to the OrangeHRM application page and verifies the page loads by checking the title is present

Starting URL: http://alchemy.hguy.co/orangehrm

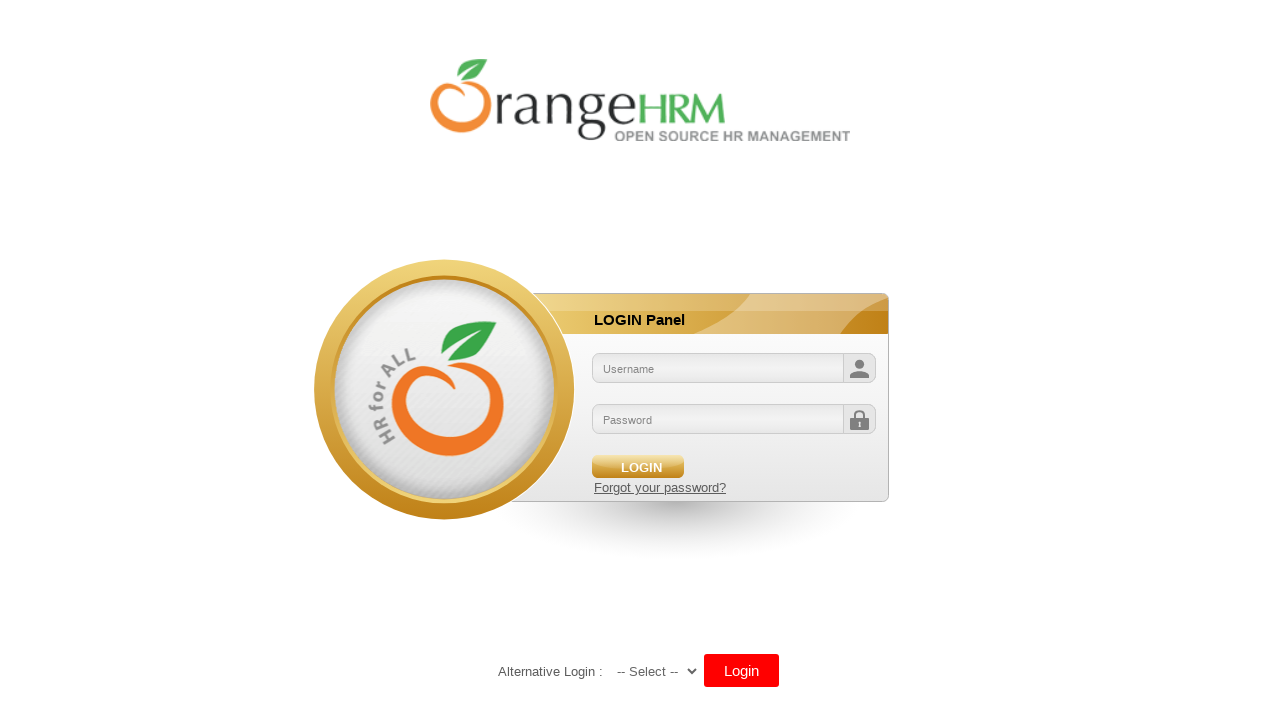

Waited for page to reach domcontentloaded state
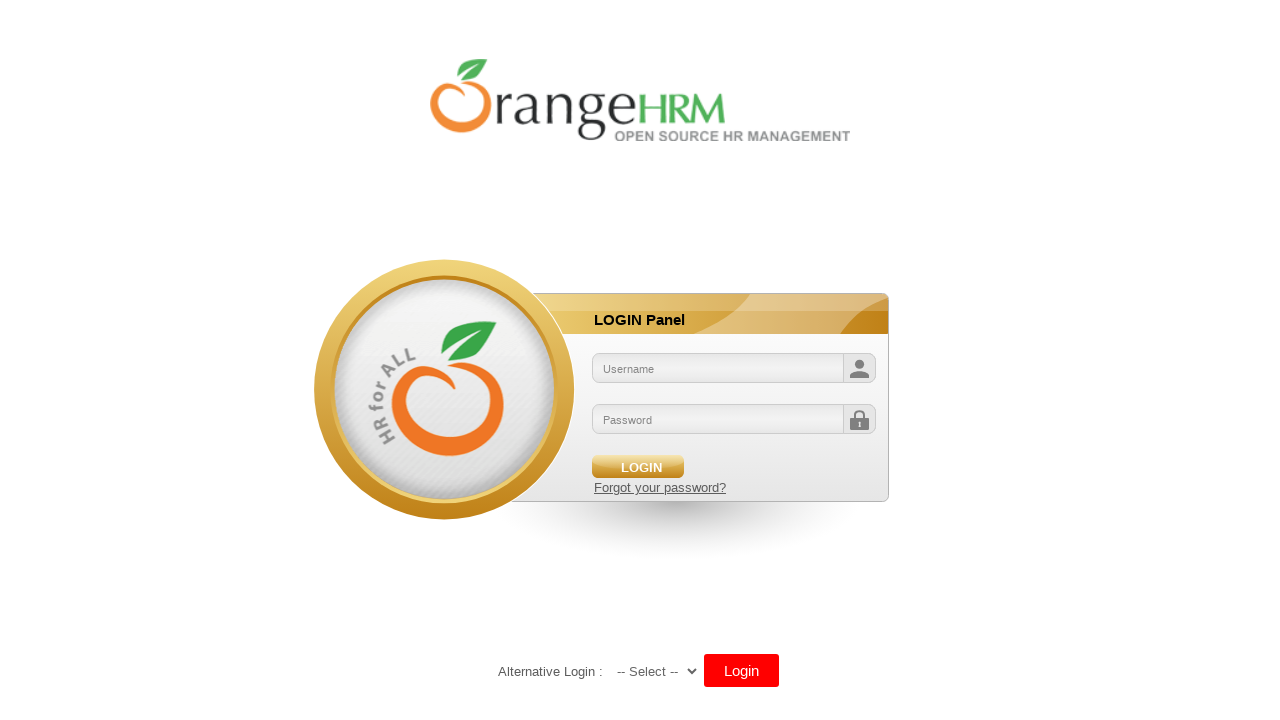

Verified page title is present - OrangeHRM page loaded successfully
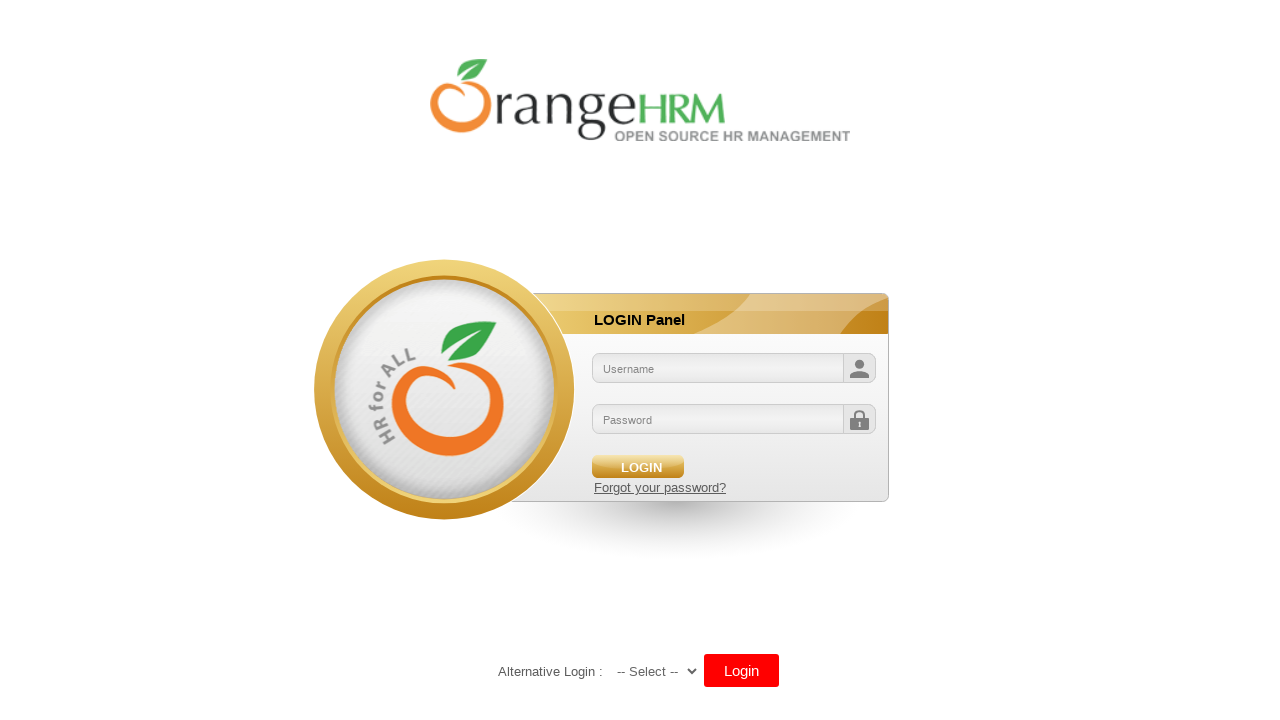

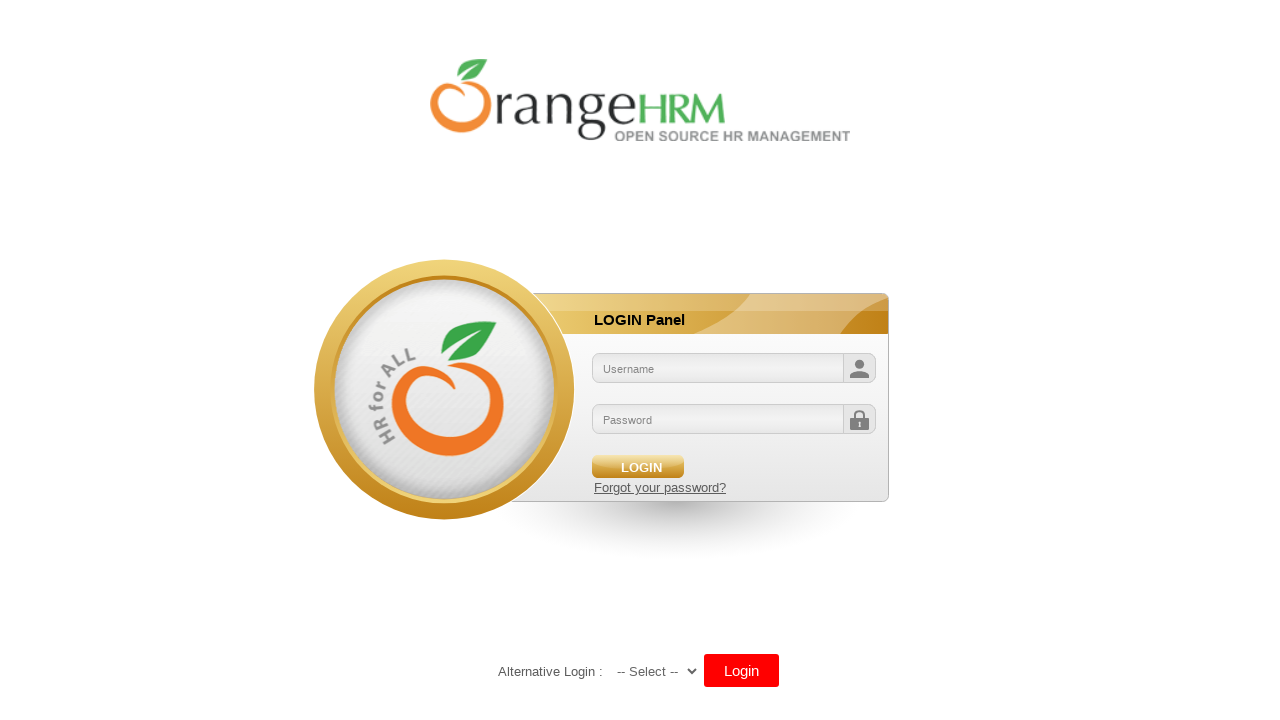